Tests filtering by vendor, selecting Oracle and then adding Eclipse Foundation, verifying the filtered results.

Starting URL: https://jdkcomparison.com/

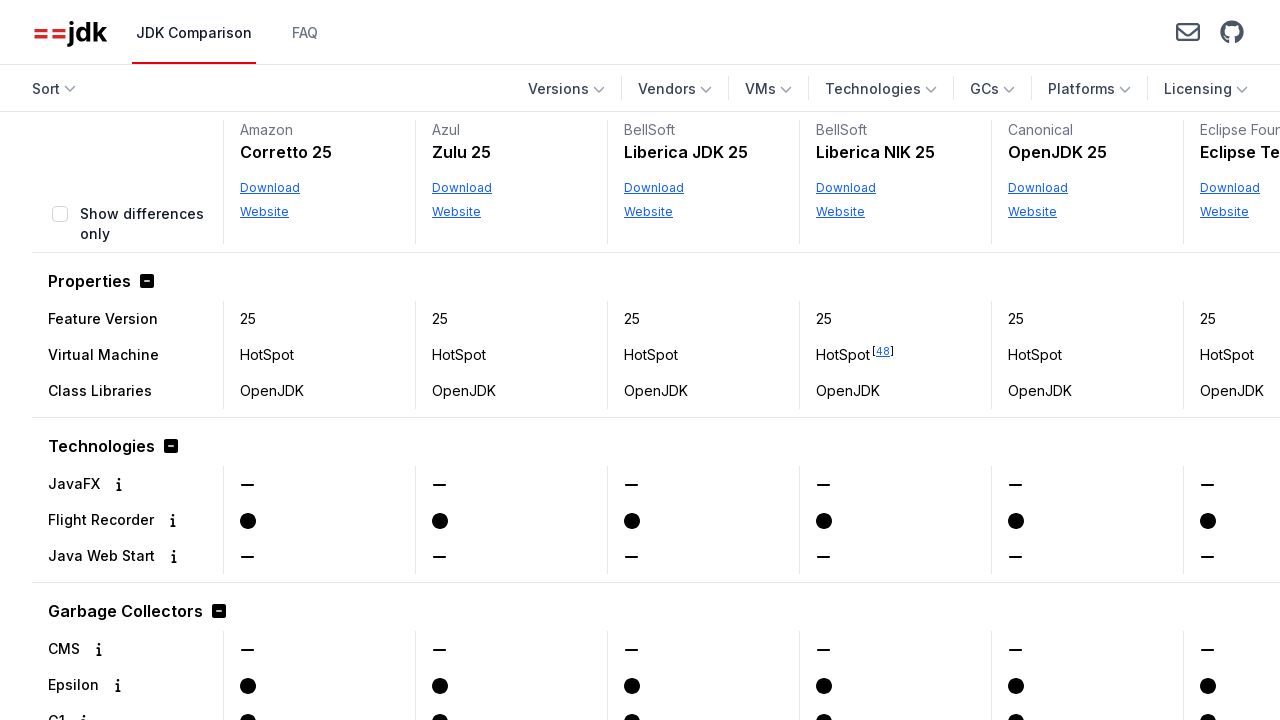

Clicked Vendors filter button at (675, 89) on internal:role=button[name="Vendors"s]
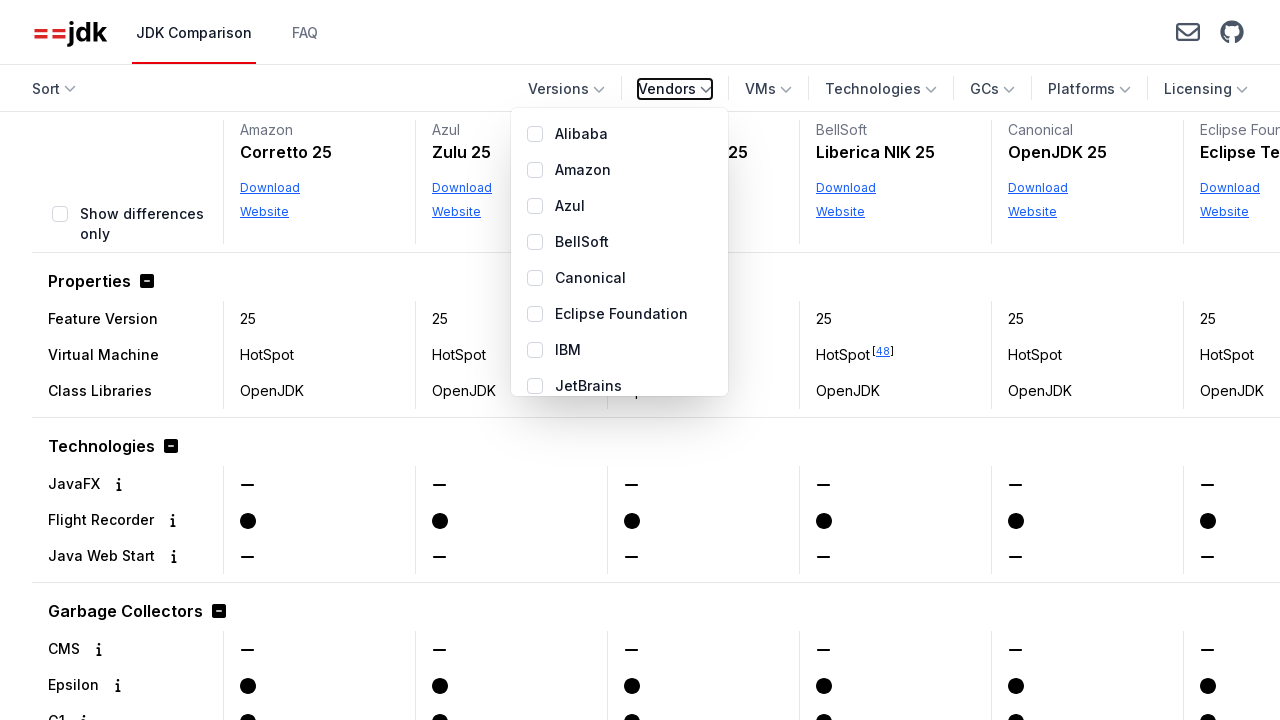

Selected Oracle vendor checkbox at (535, 298) on internal:role=form[name="Selectable Vendors"i] >> internal:role=checkbox[name="O
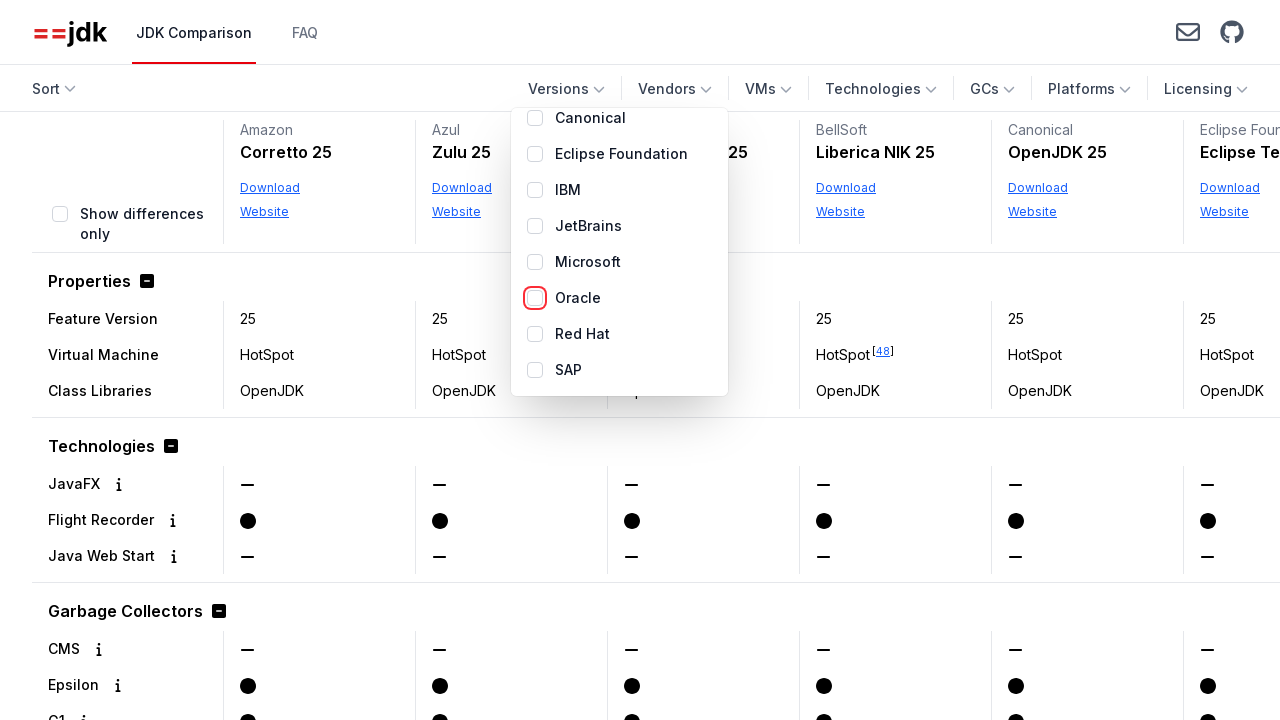

Closed vendors filter dropdown at (662, 89) on internal:role=button[name="Vendors 1"s]
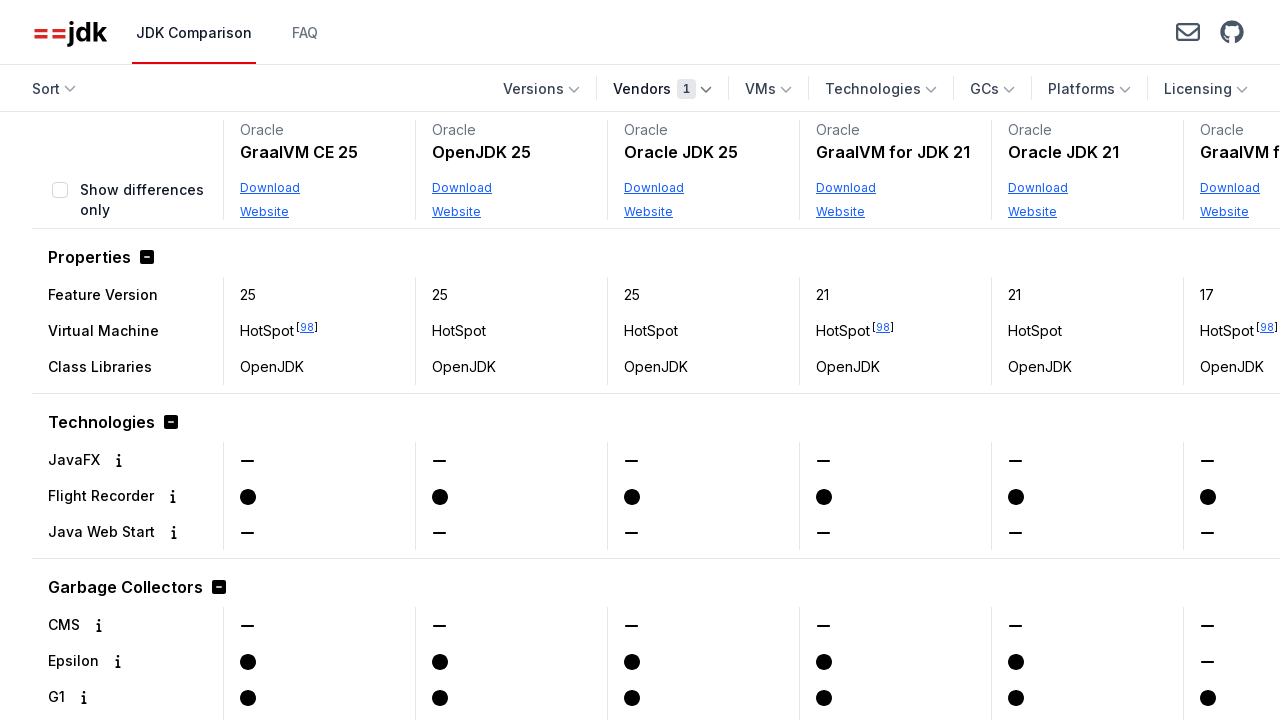

Retrieved product vendors and verified only Oracle is shown
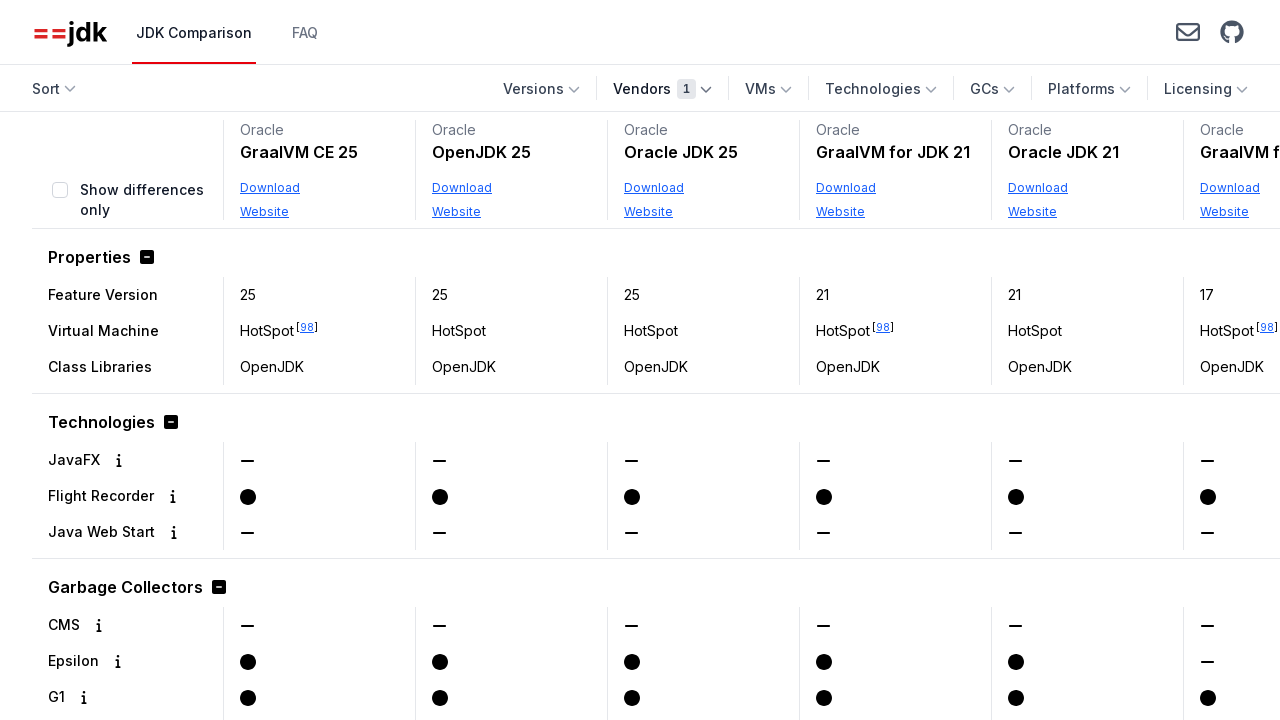

Assertion passed: only Oracle vendor products are displayed
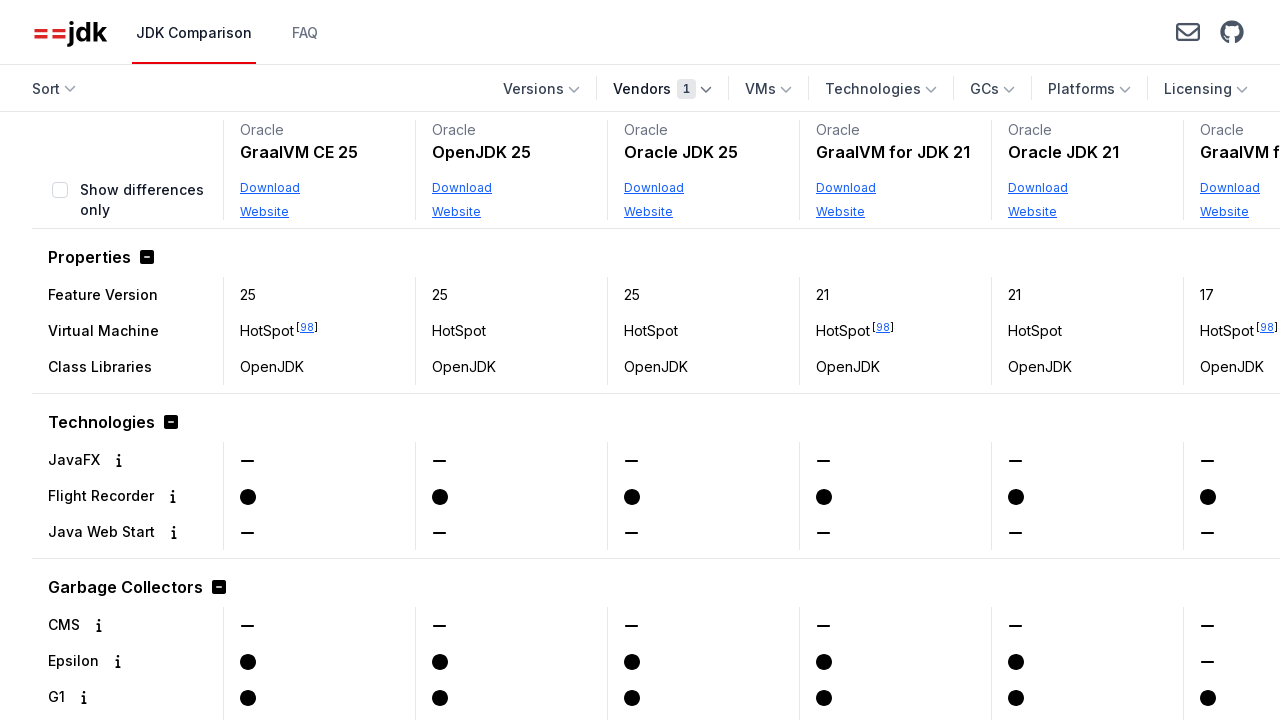

Reopened vendors filter dropdown at (662, 89) on internal:role=button[name="Vendors 1"s]
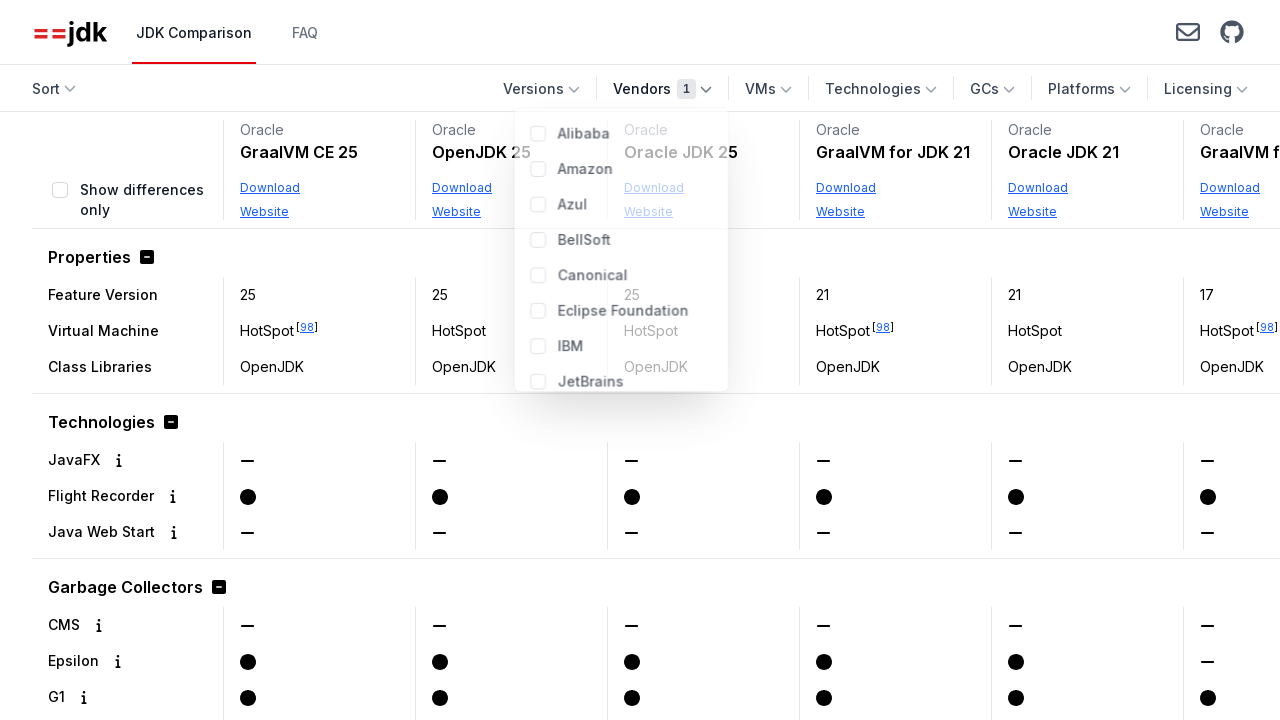

Selected Eclipse Foundation vendor checkbox at (535, 314) on internal:role=form[name="Selectable Vendors"i] >> internal:role=checkbox[name="E
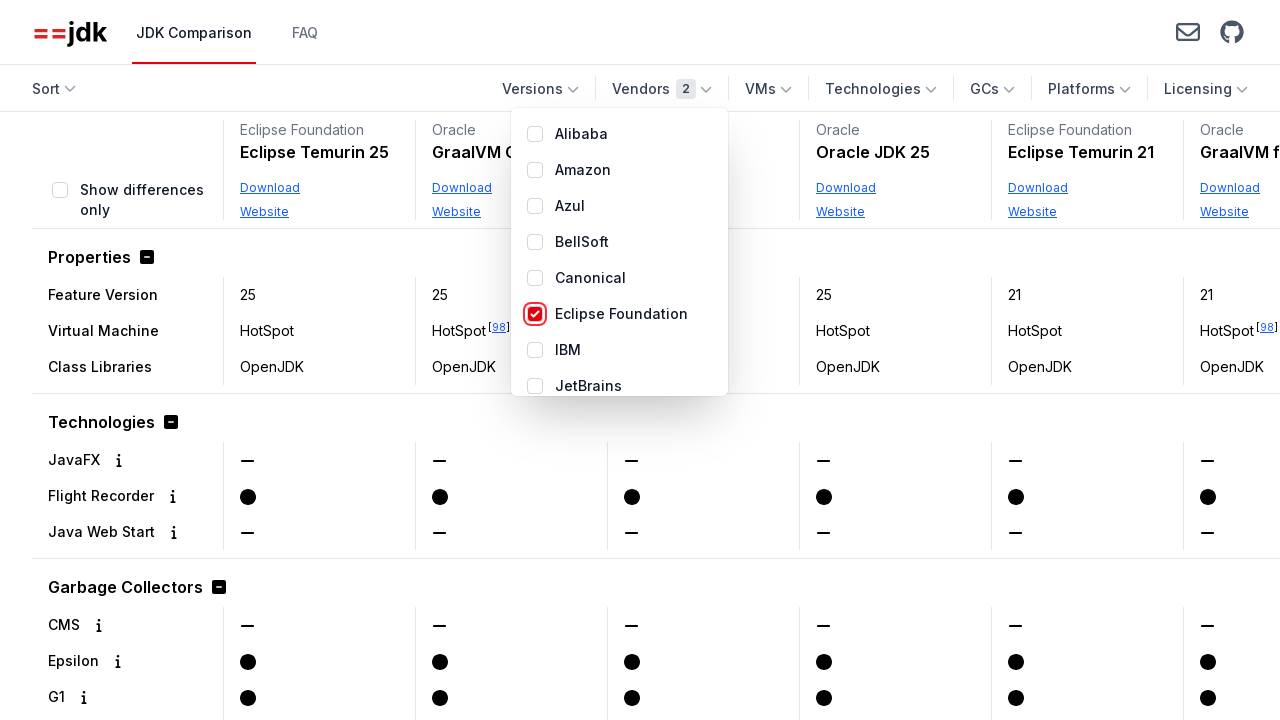

Closed vendors filter dropdown after adding Eclipse Foundation at (662, 89) on internal:role=button[name="Vendors 2"s]
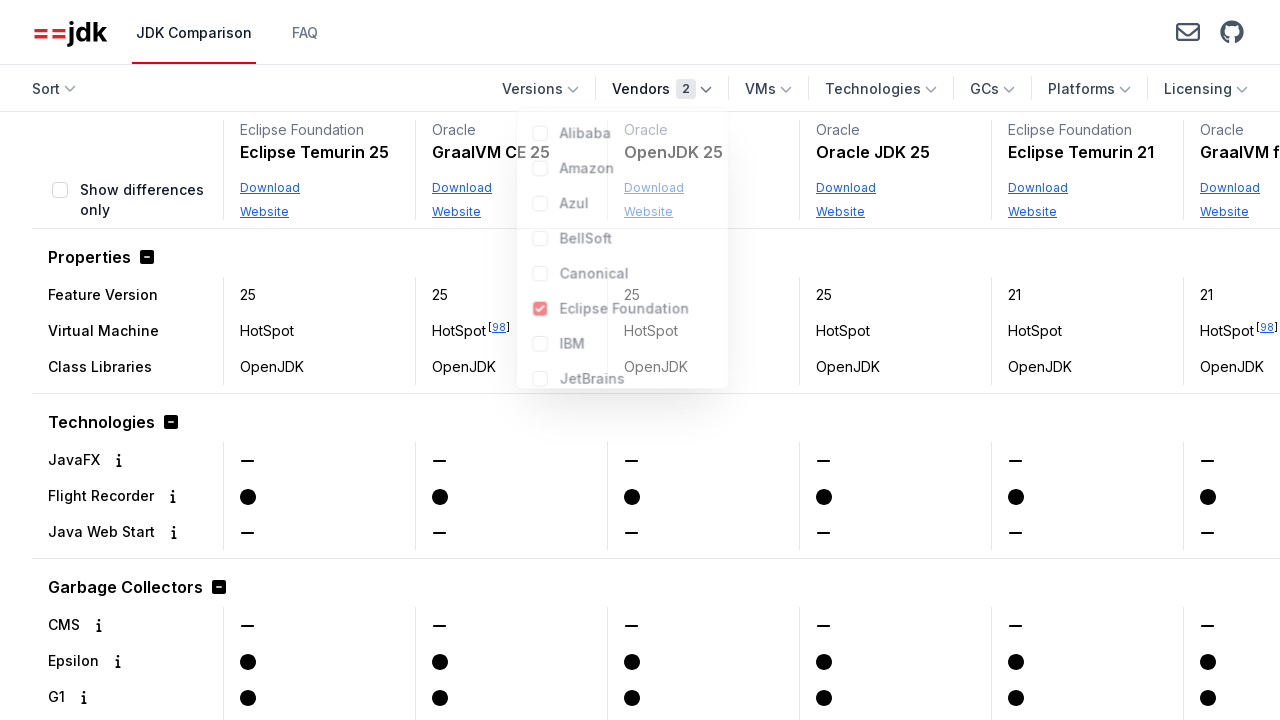

Retrieved product vendors and verified both Oracle and Eclipse Foundation are shown
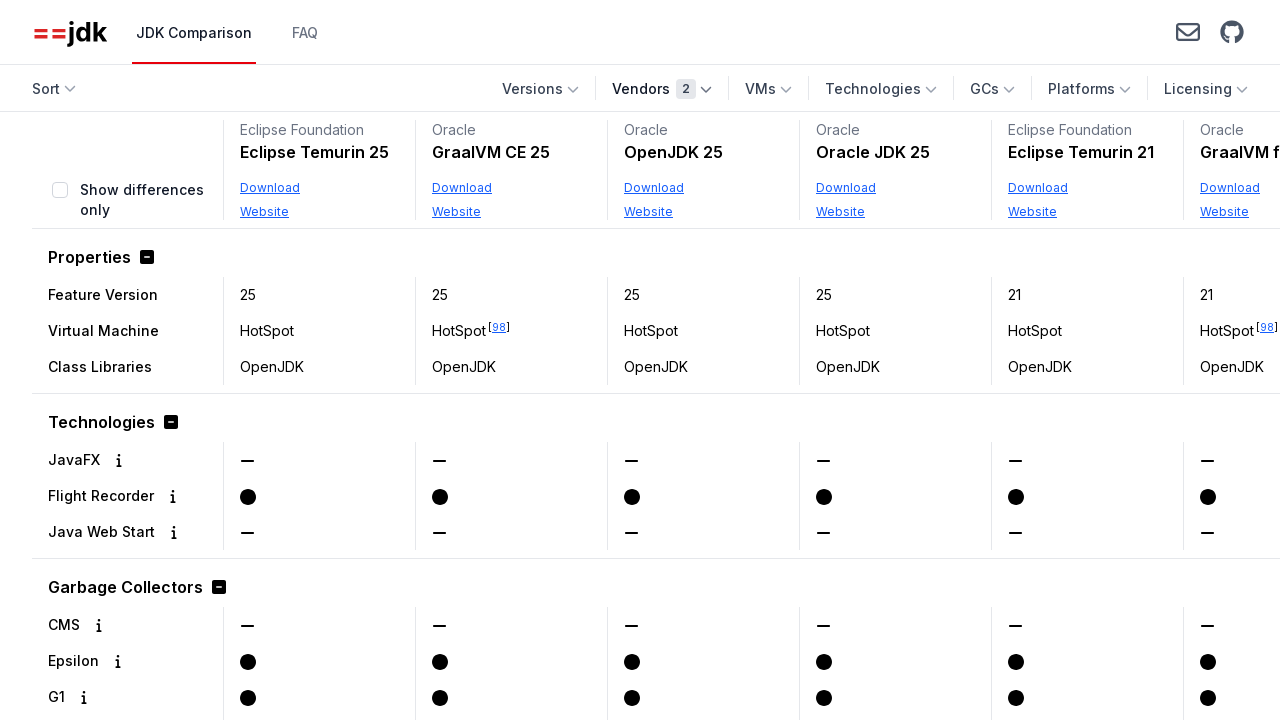

Assertion passed: both Oracle and Eclipse Foundation vendor products are displayed
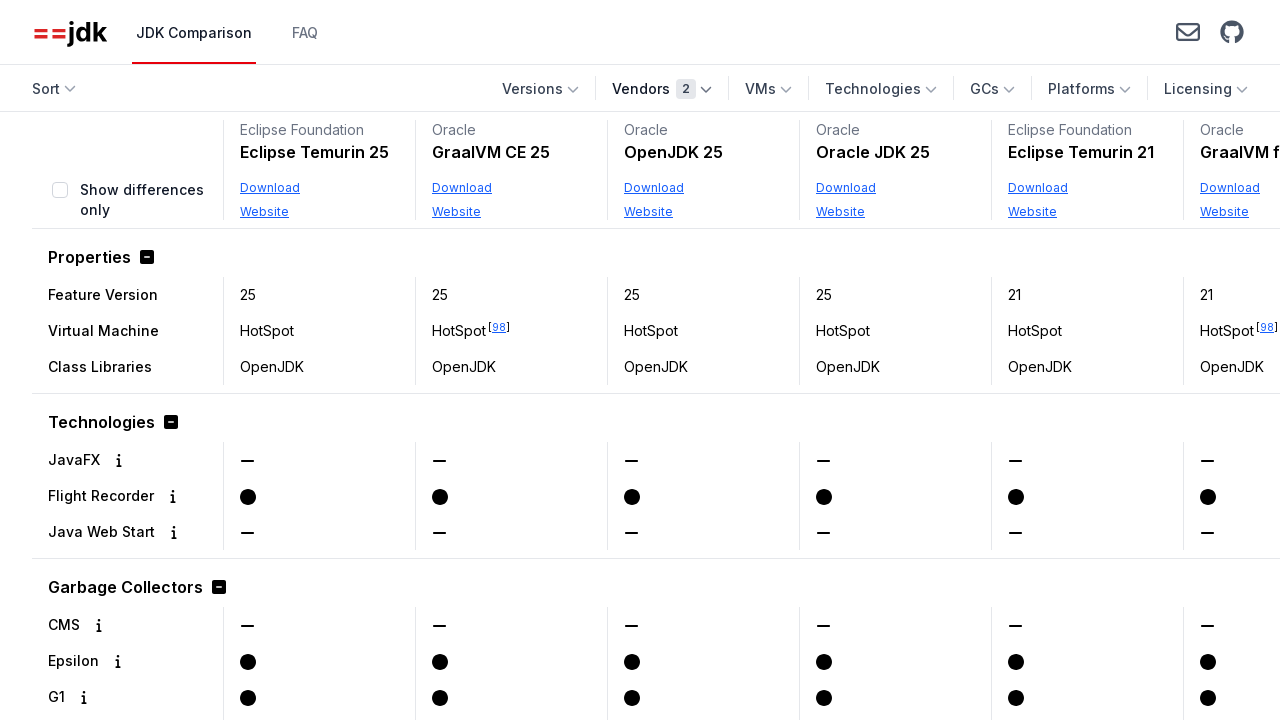

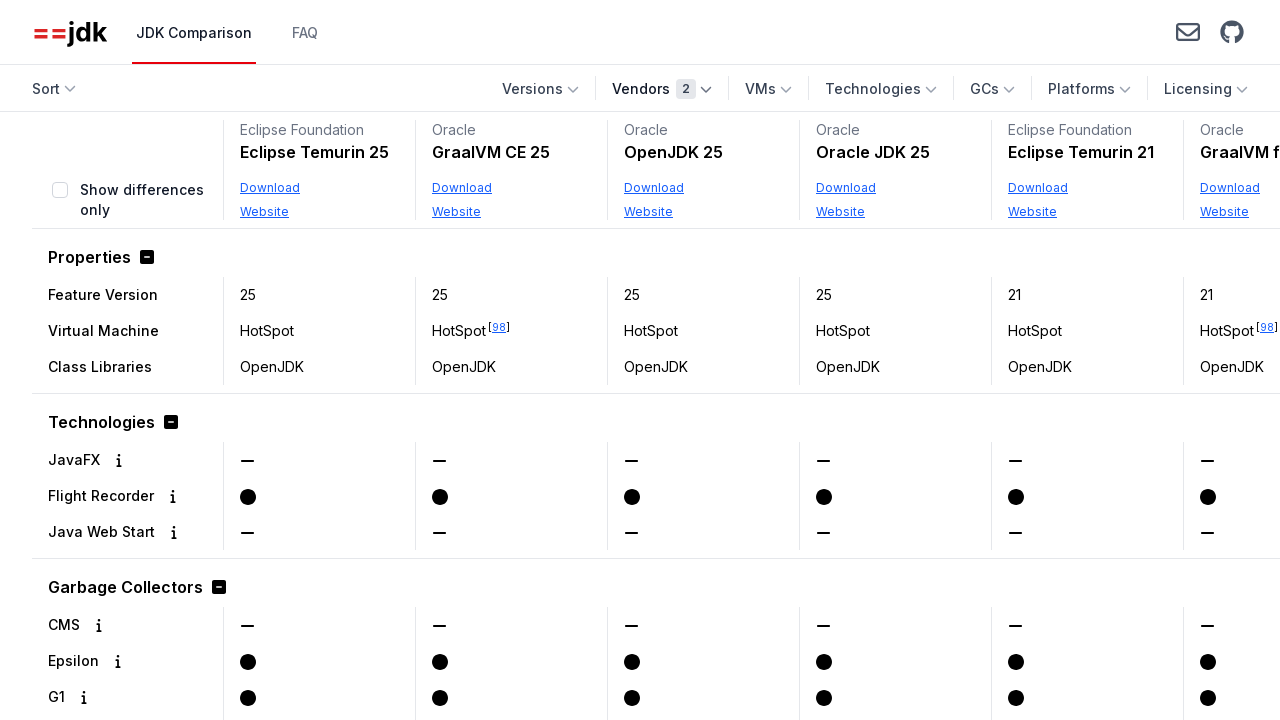